Tests selecting multiple options from a multi-select dropdown and verifying the selections and feedback

Starting URL: https://osstep.github.io/action_selectOptions

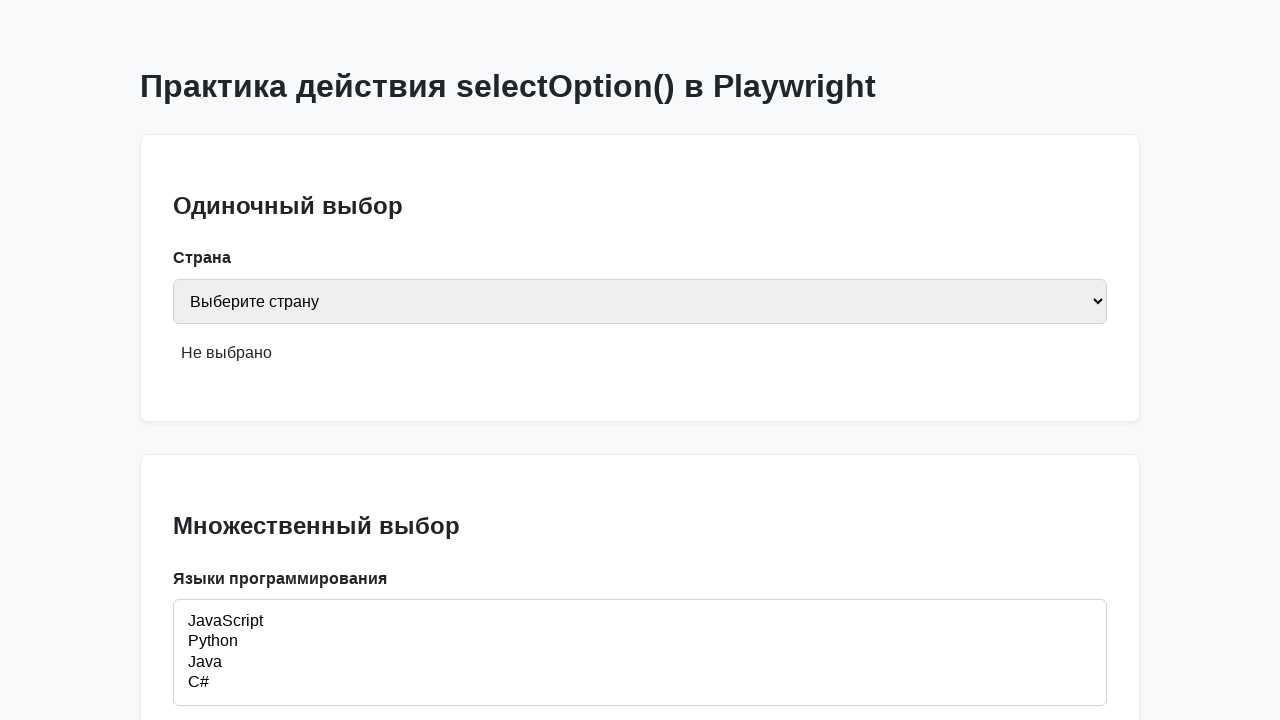

Located the programming languages multi-select dropdown by label
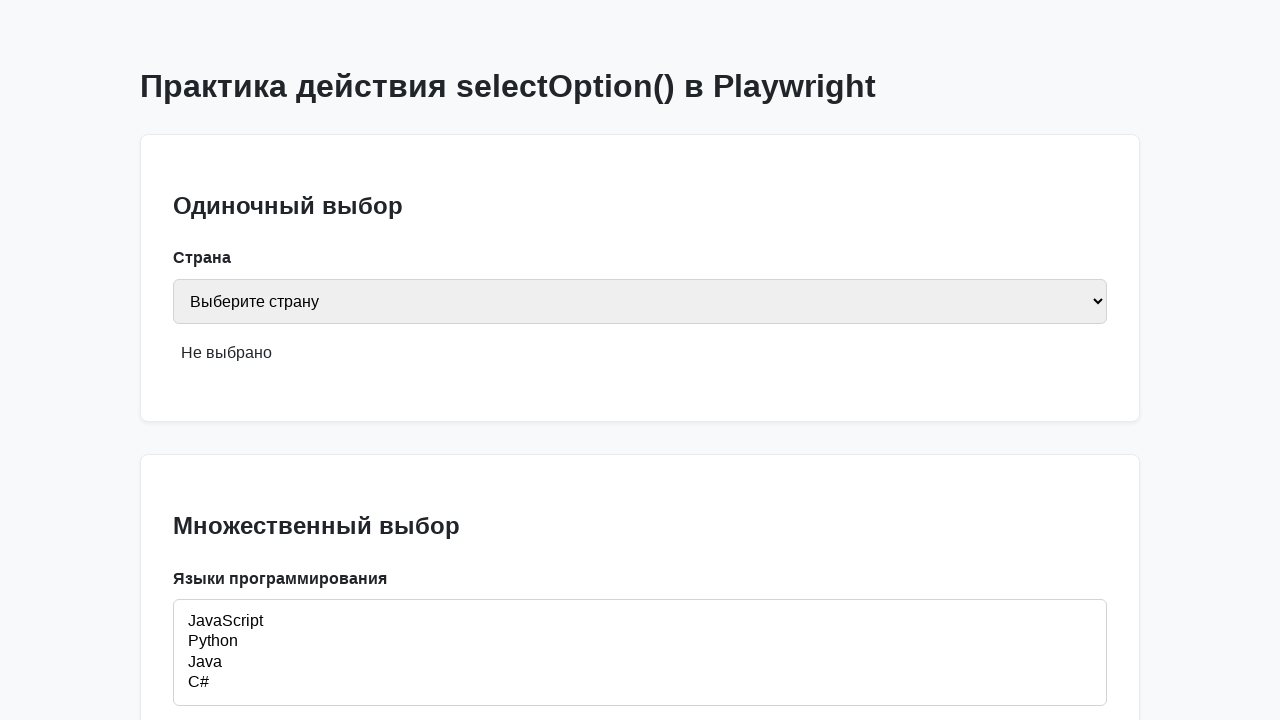

Selected JavaScript and Python options from the multi-select dropdown on internal:label="\u042f\u0437\u044b\u043a\u0438 \u043f\u0440\u043e\u0433\u0440\u0
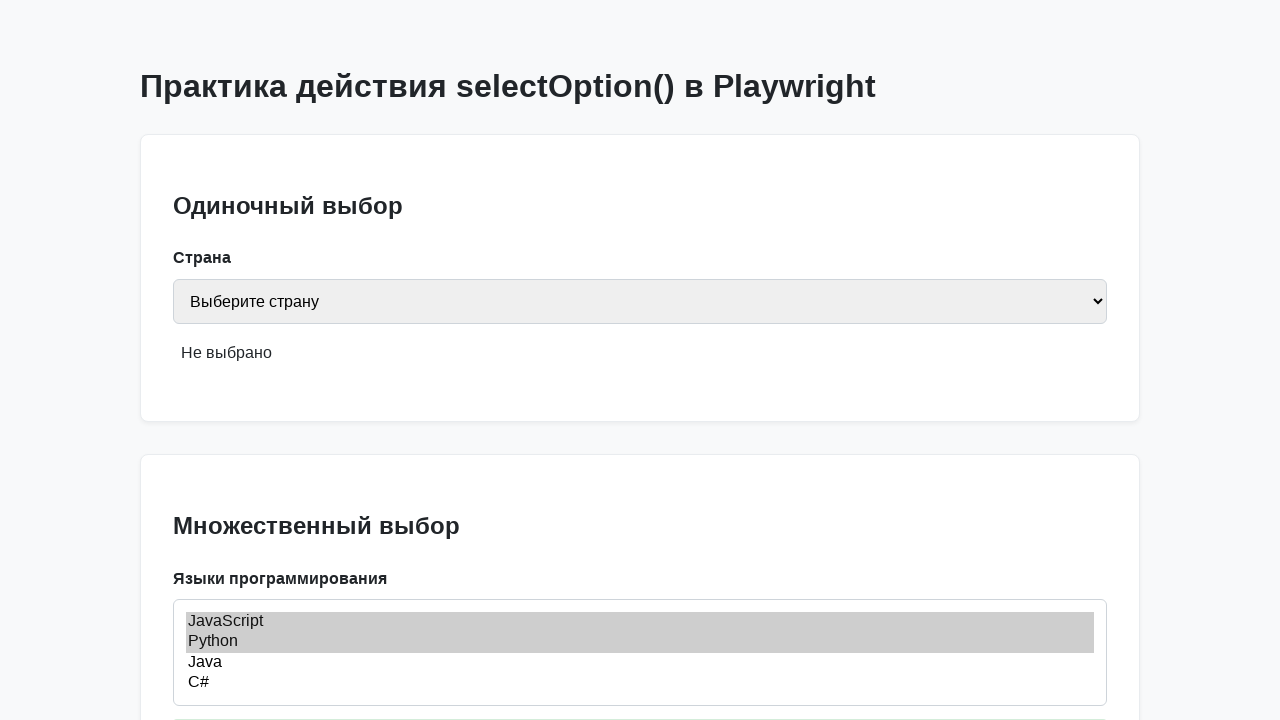

Verified that the feedback text correctly displays 'Выбрано: JavaScript, Python'
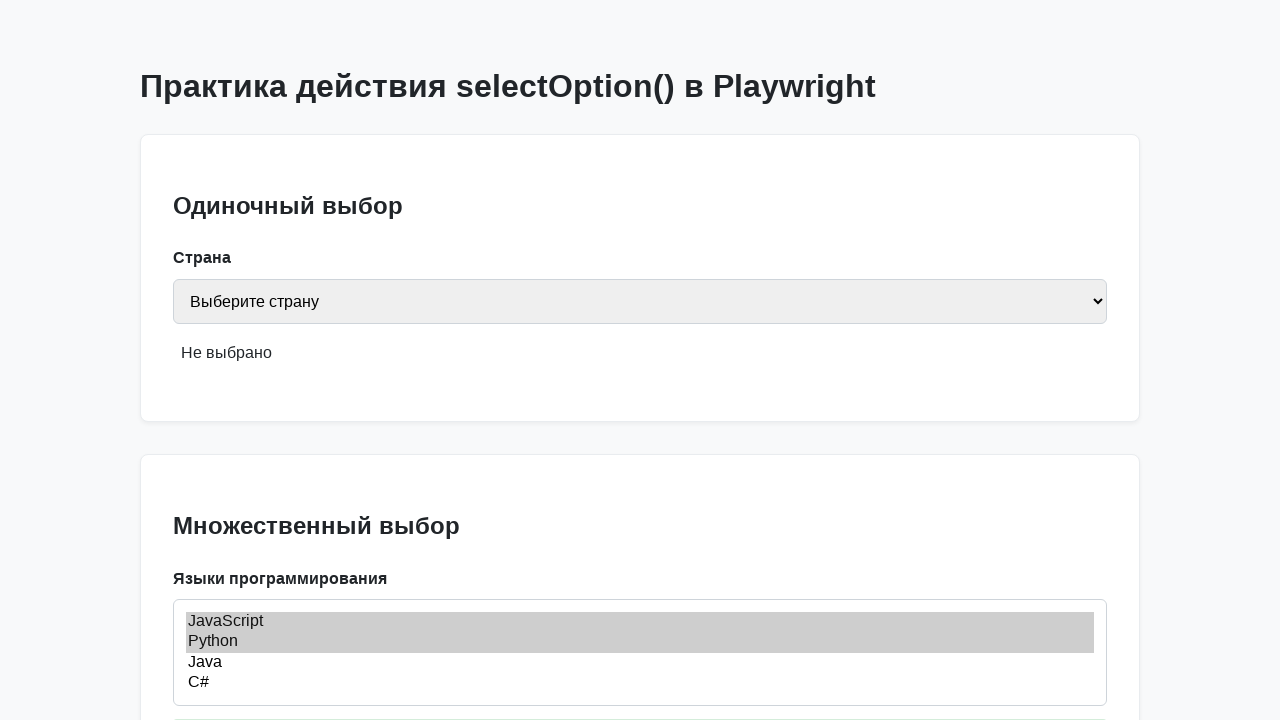

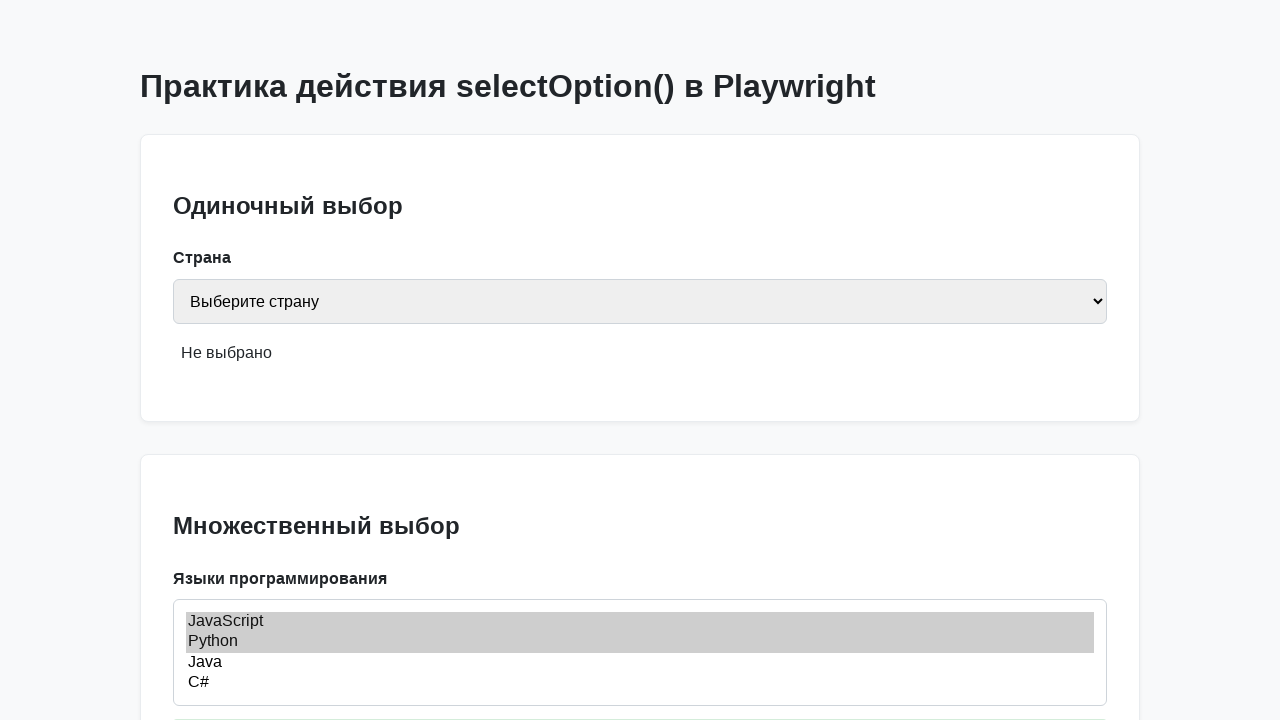